Tests synchronization by checking if checkbox is displayed, clicking a button, and verifying message display

Starting URL: https://dgotlieb.github.io/Selenium/synchronization.html

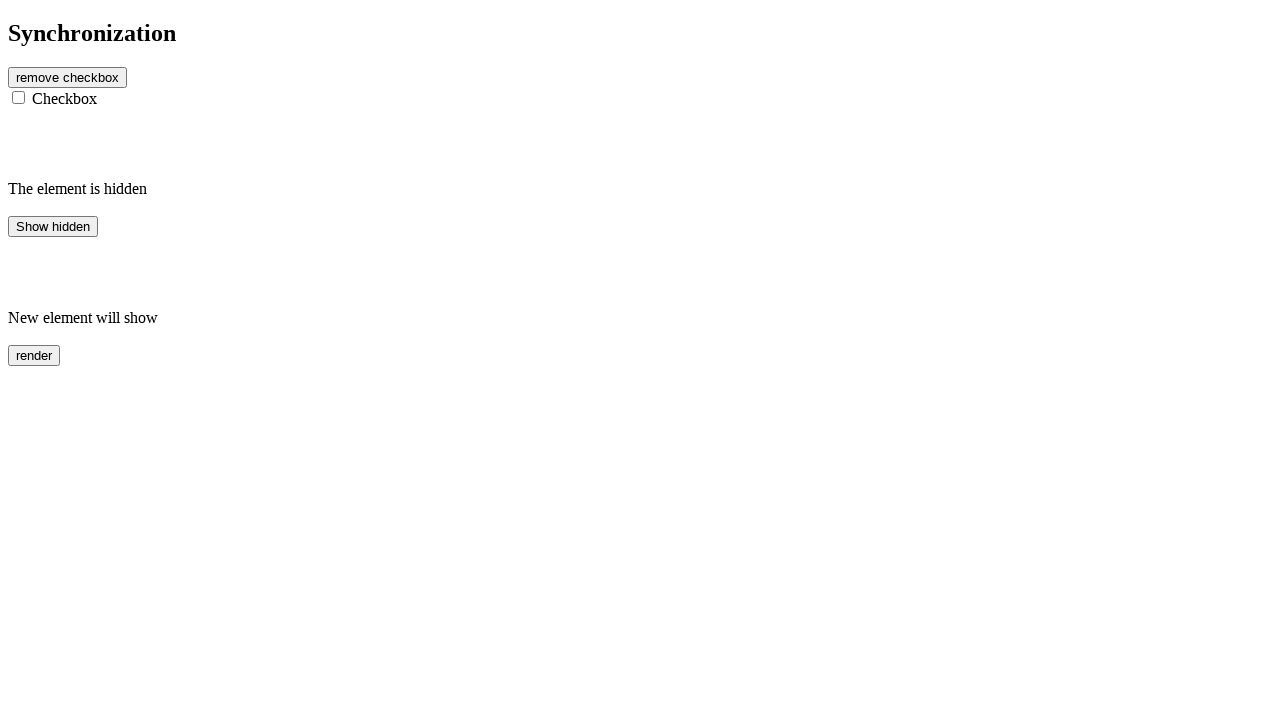

Waited for checkbox to be displayed
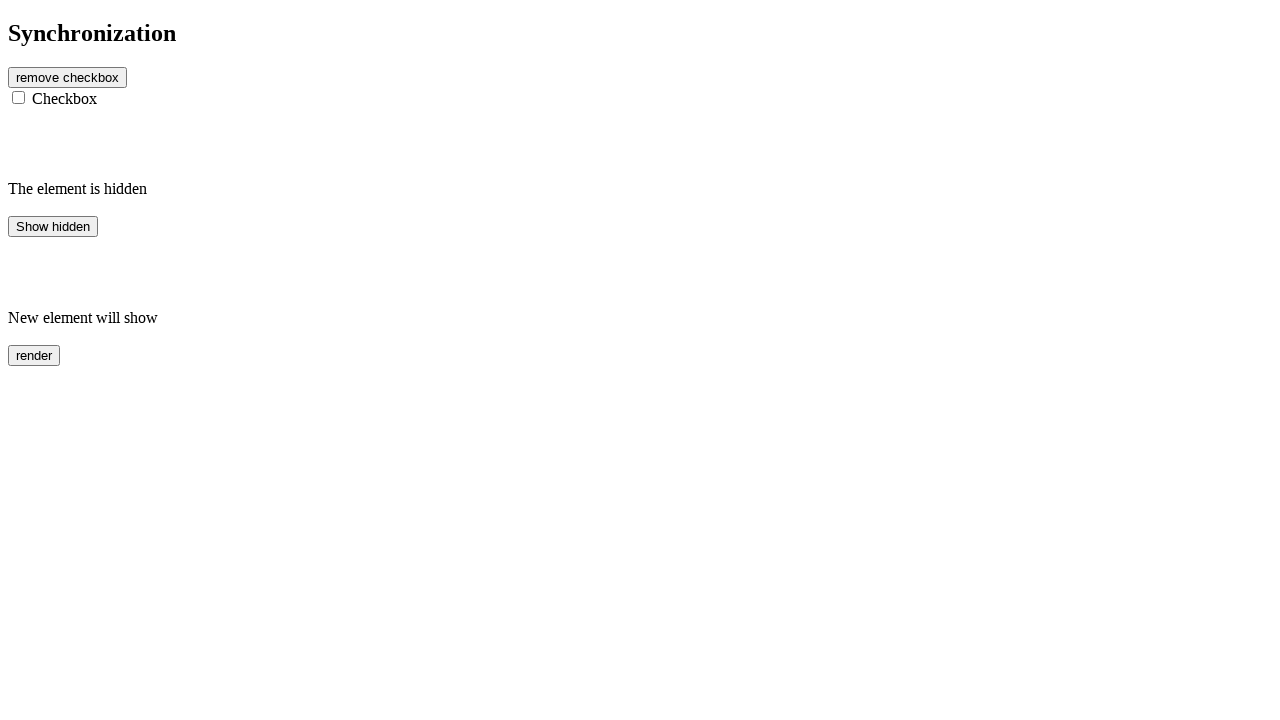

Clicked the button at (68, 77) on #btn
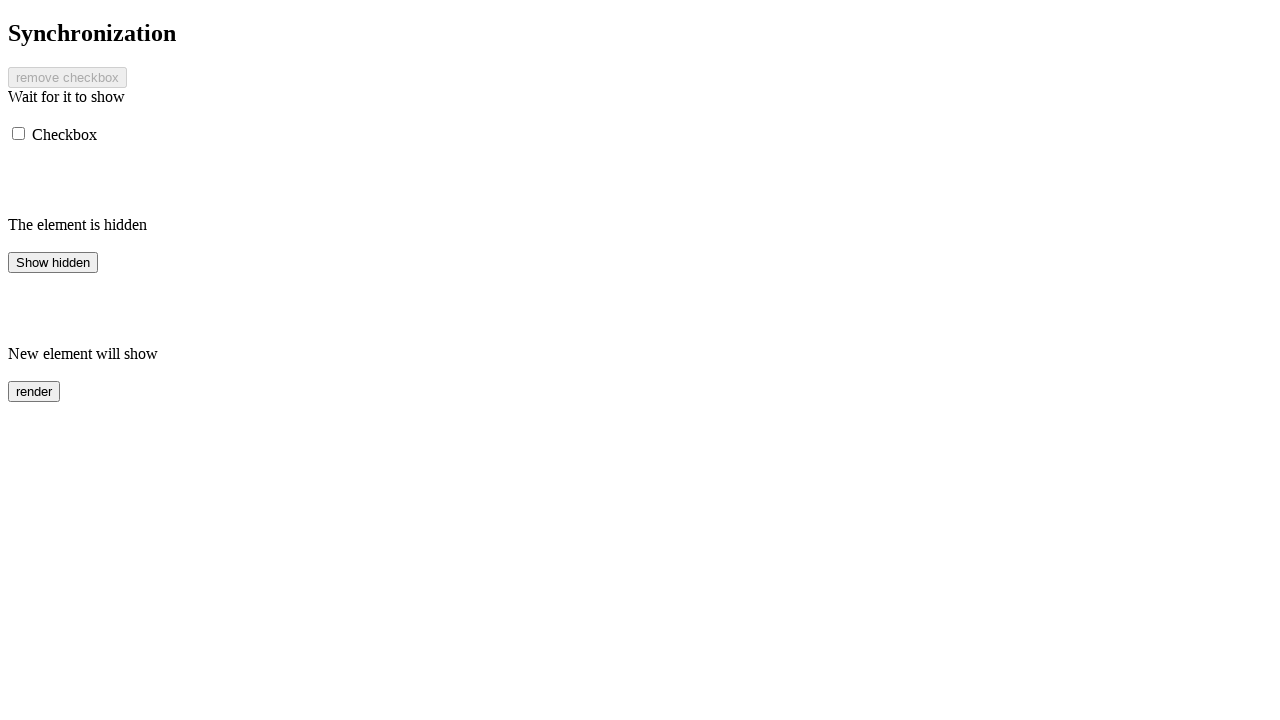

Waited for message to be displayed
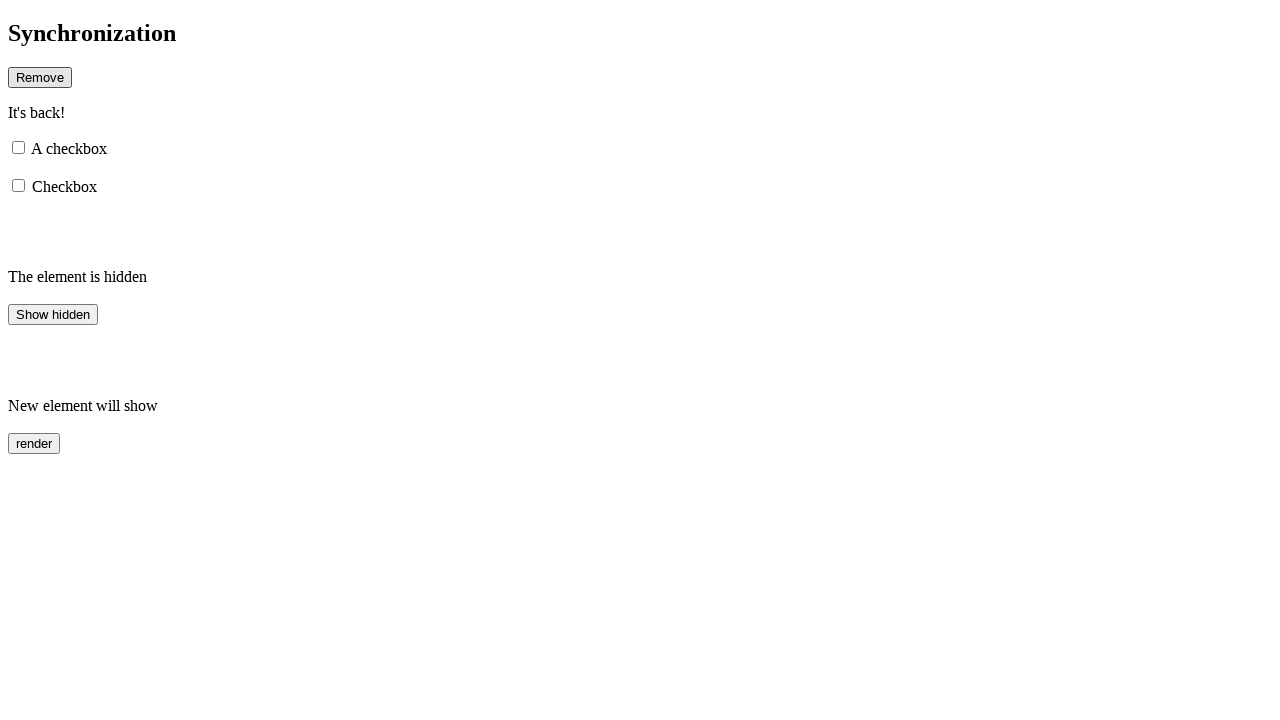

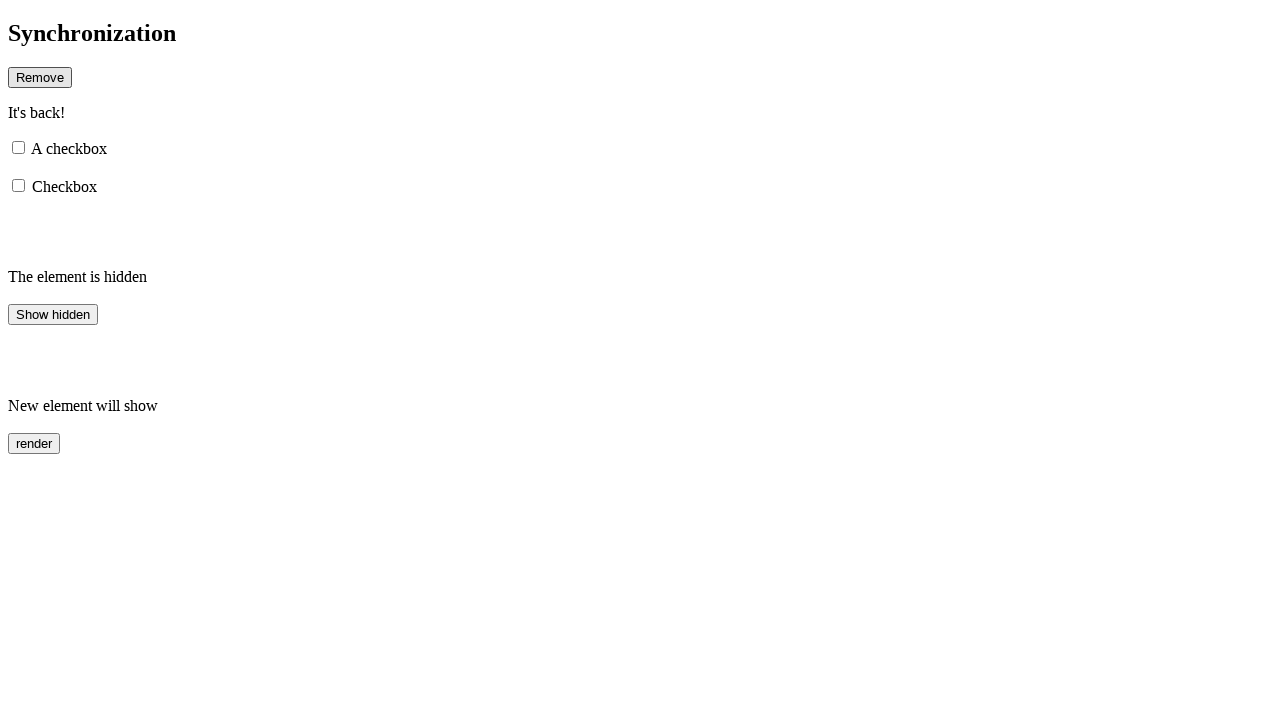